Tests a form submission by filling in first name, last name, city, and country fields using different selector strategies, then clicking the submit button.

Starting URL: http://suninjuly.github.io/find_xpath_form

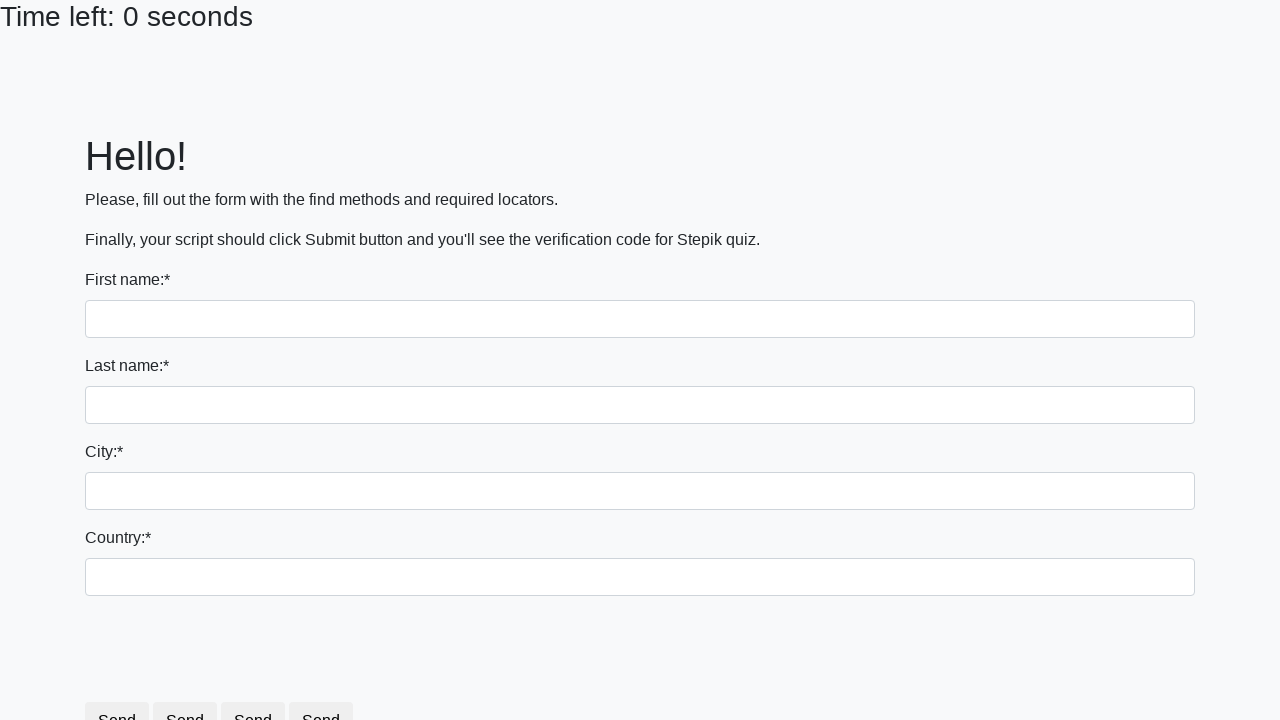

Navigated to form page
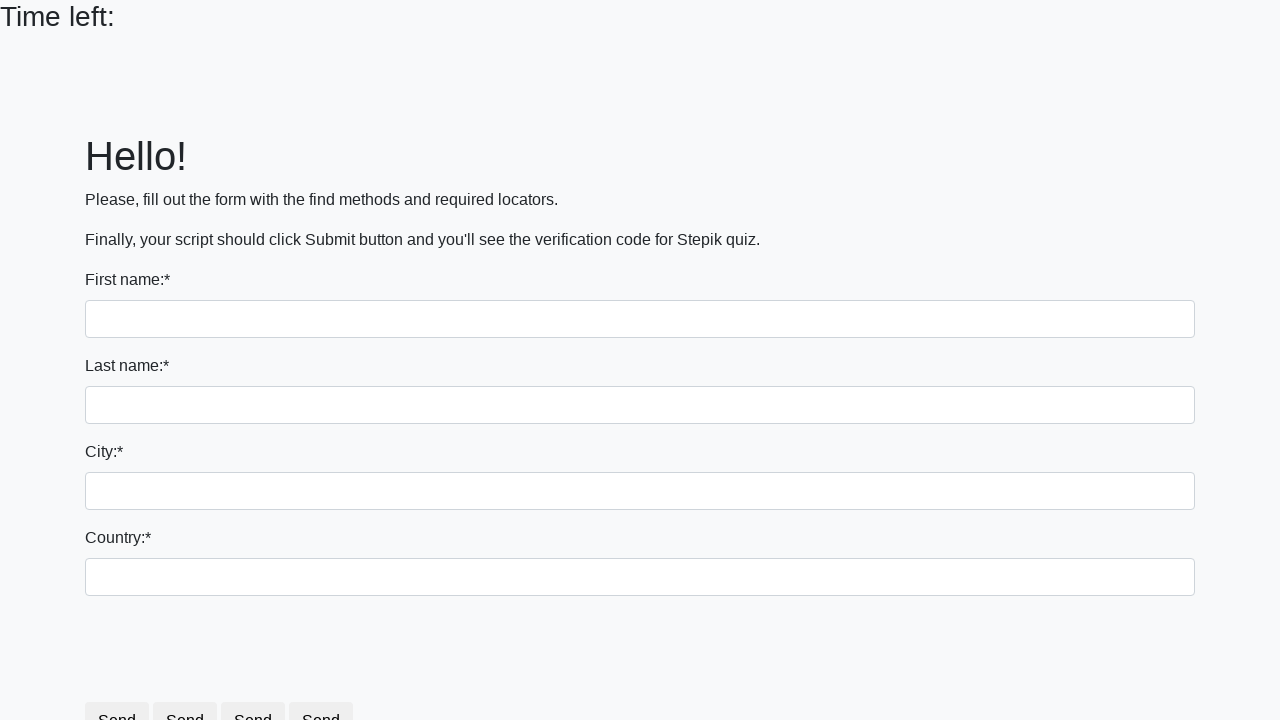

Filled first name field with 'Ivan' on input:first-of-type
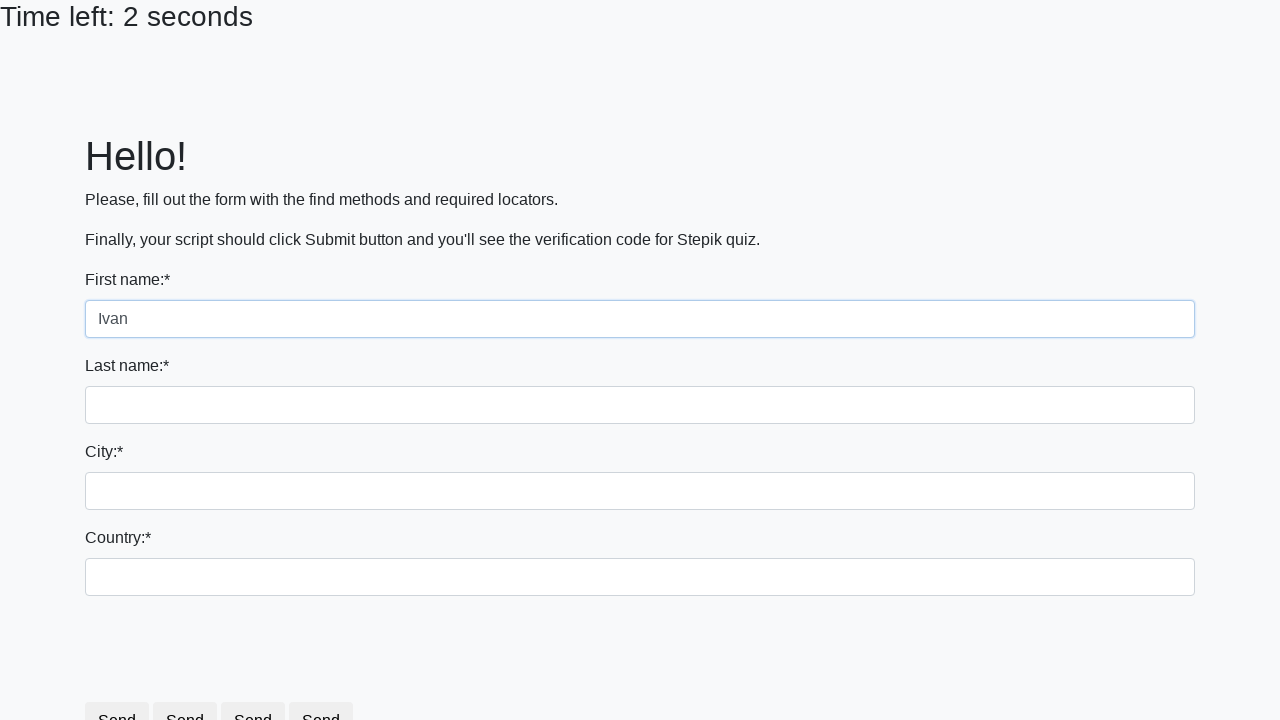

Filled last name field with 'Petrov' on input[name='last_name']
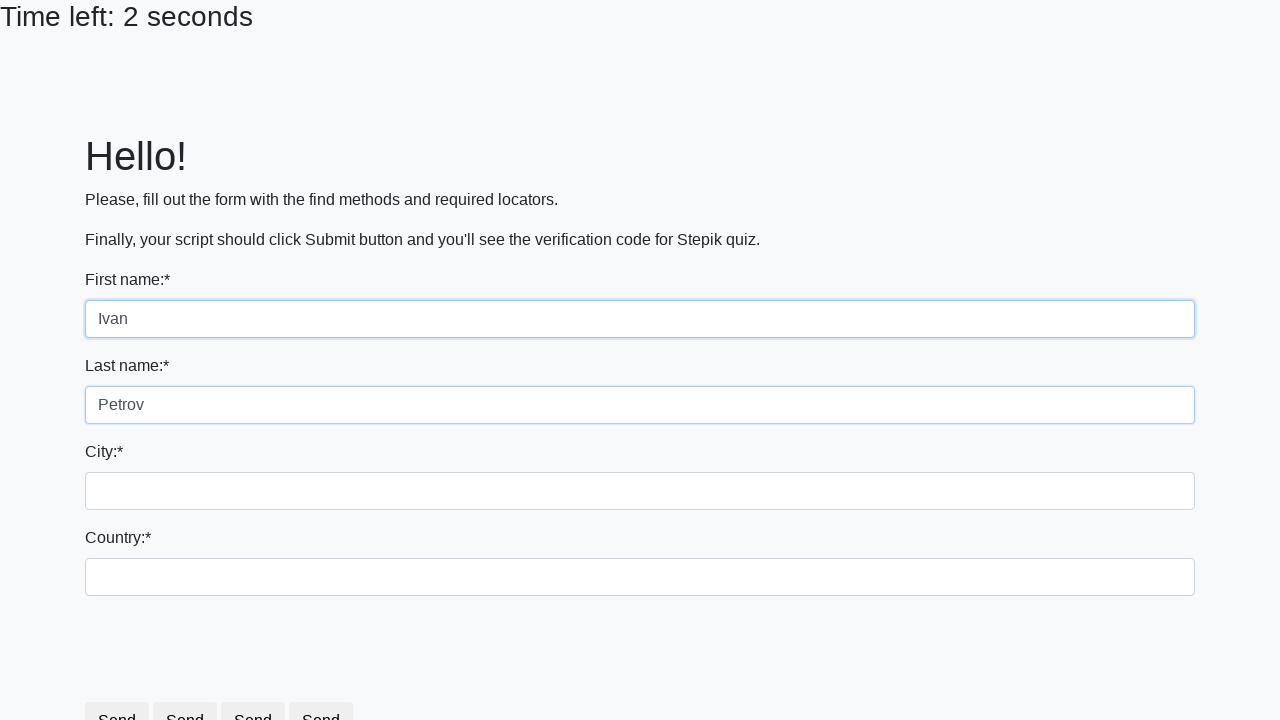

Filled city field with 'Smolensk' on input.city
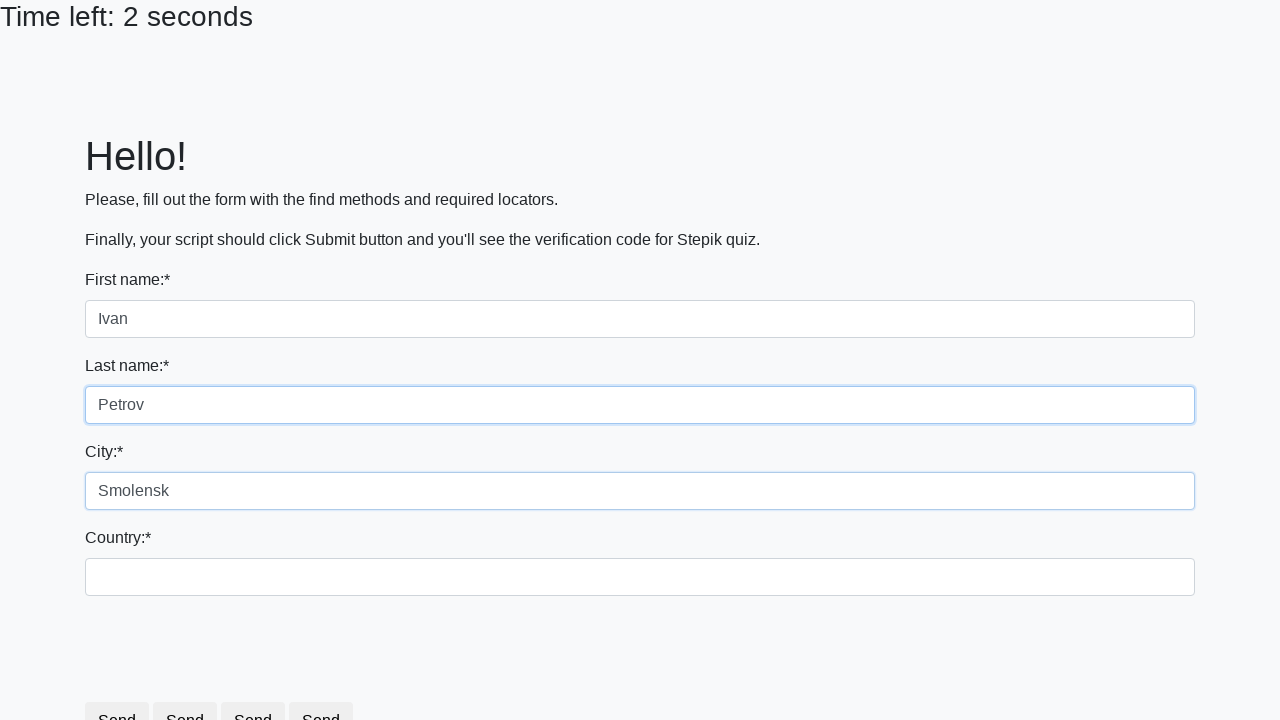

Filled country field with 'Russia' on #country
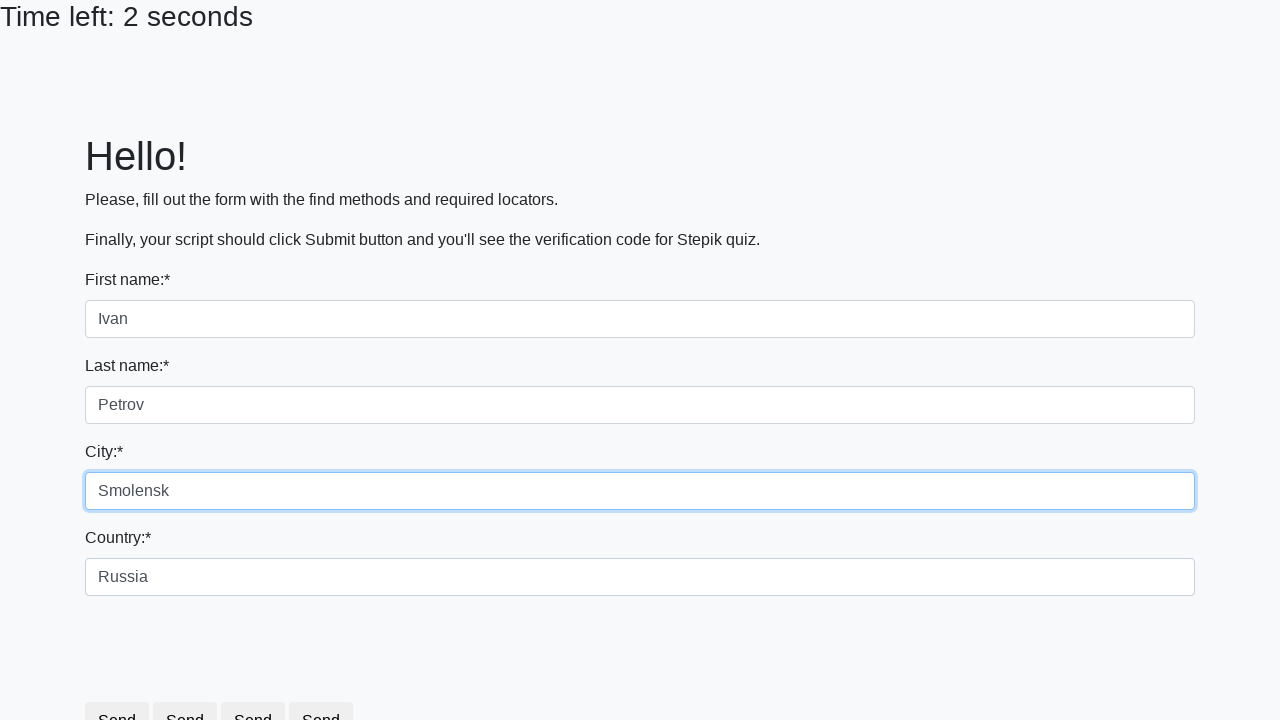

Clicked submit button at (259, 685) on div [type='submit']
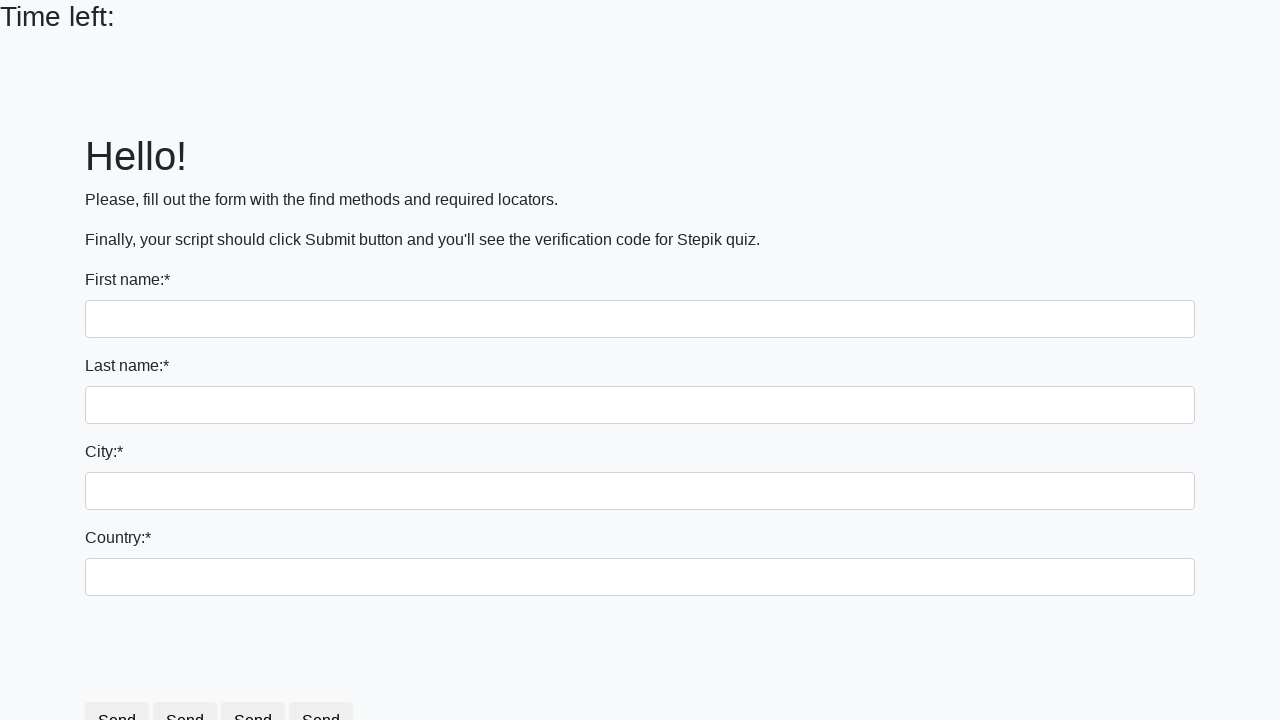

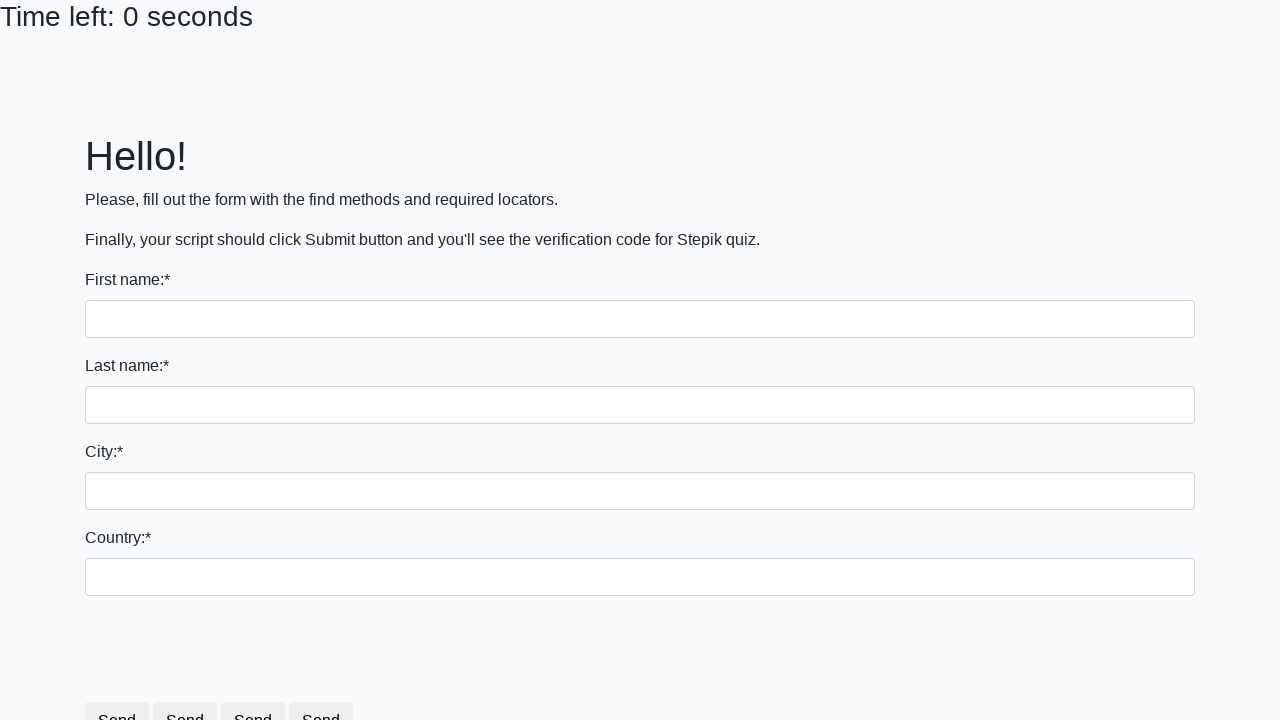